Tests train search functionality on erail.in by entering source and destination stations, then verifies train results are displayed

Starting URL: https://erail.in

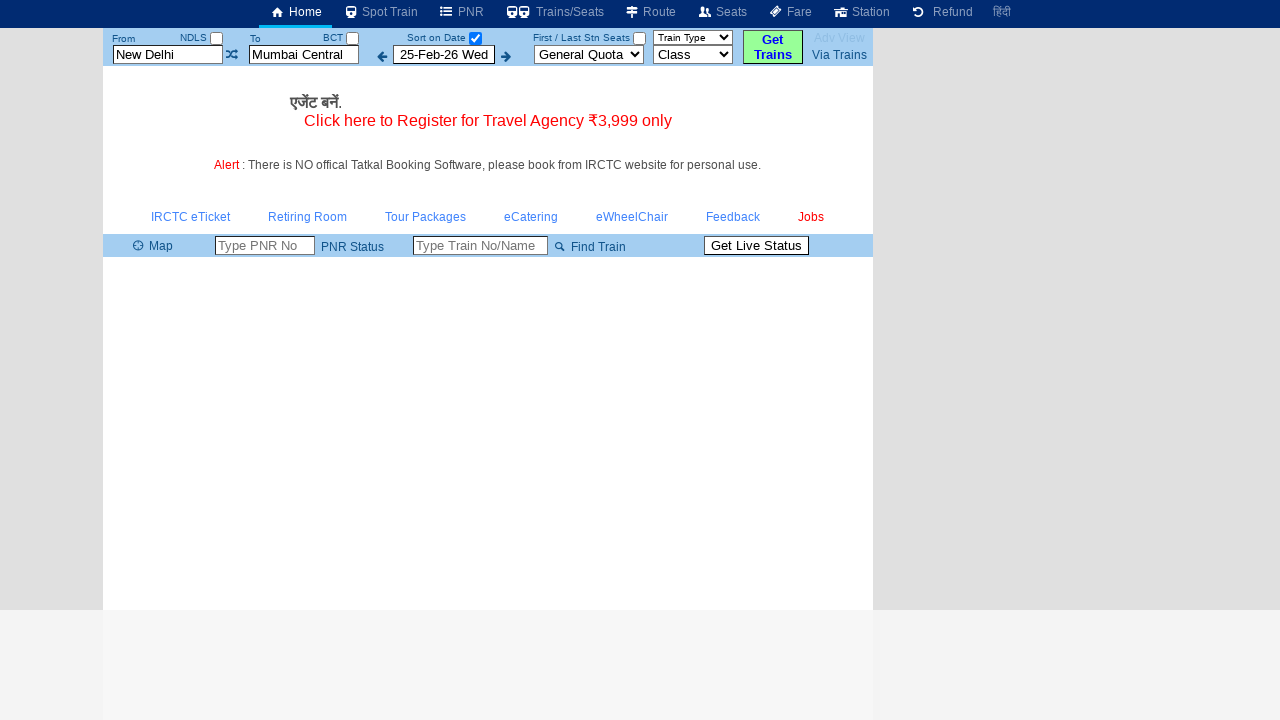

Cleared the From Station field on xpath=//input[@placeholder='From Station']
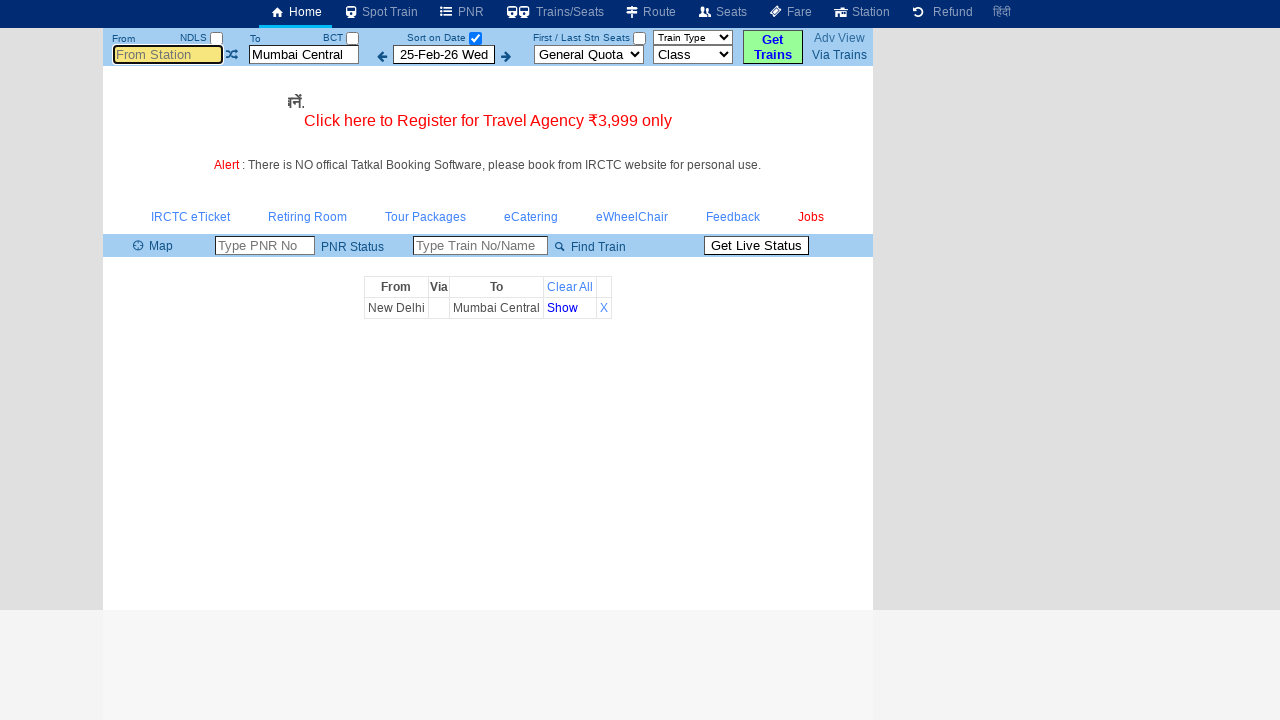

Entered 'MAS' (Chennai Central) as source station on xpath=//input[@placeholder='From Station']
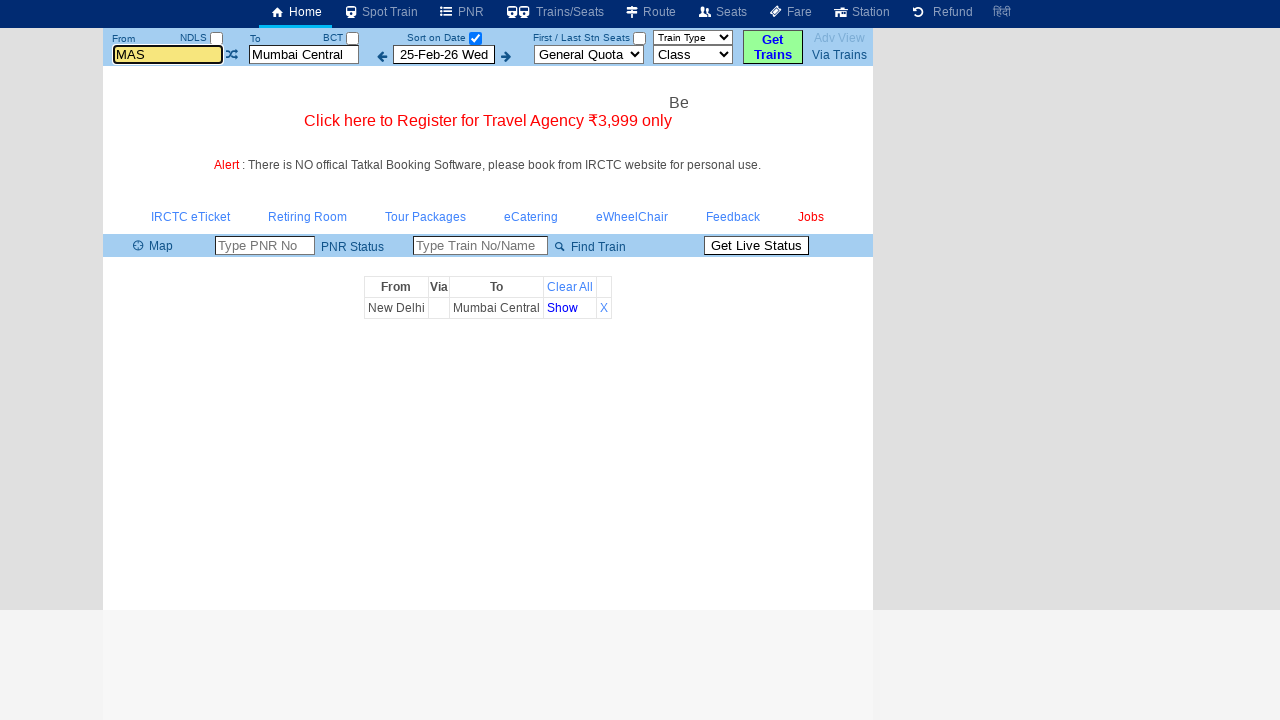

Pressed Enter to confirm source station on xpath=//input[@placeholder='From Station']
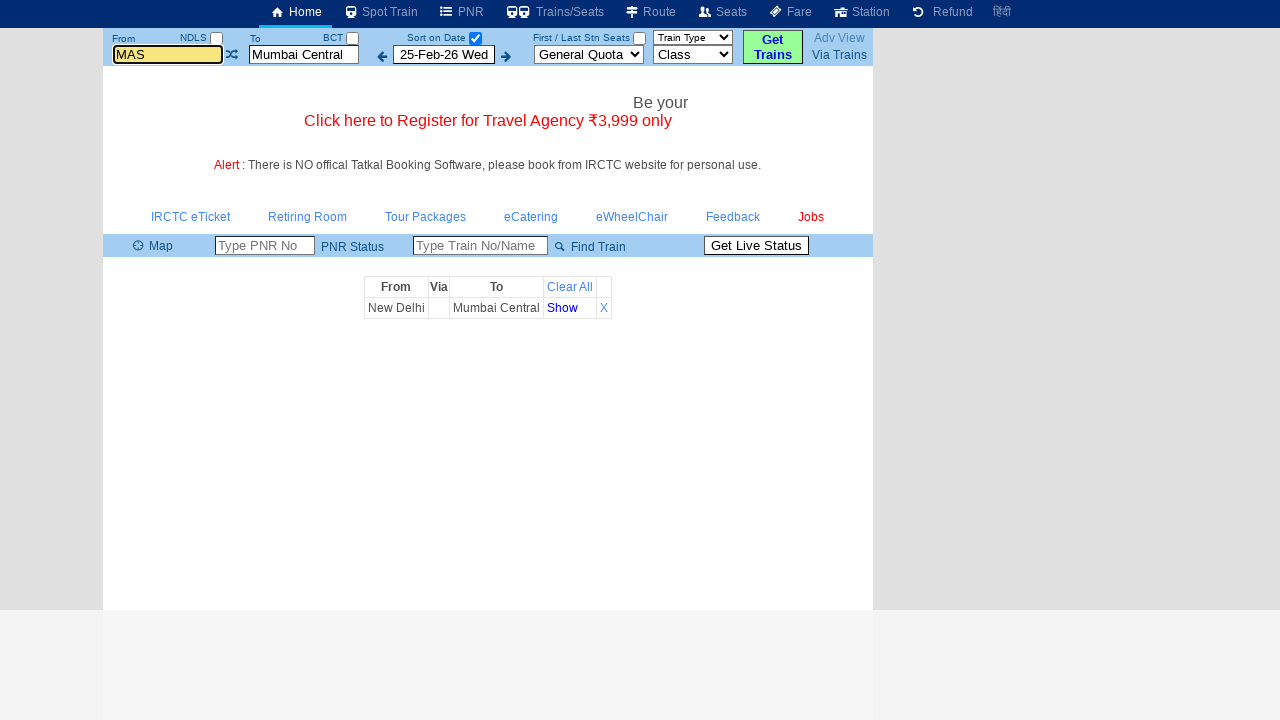

Cleared the To Station field on xpath=//input[@placeholder='To Station']
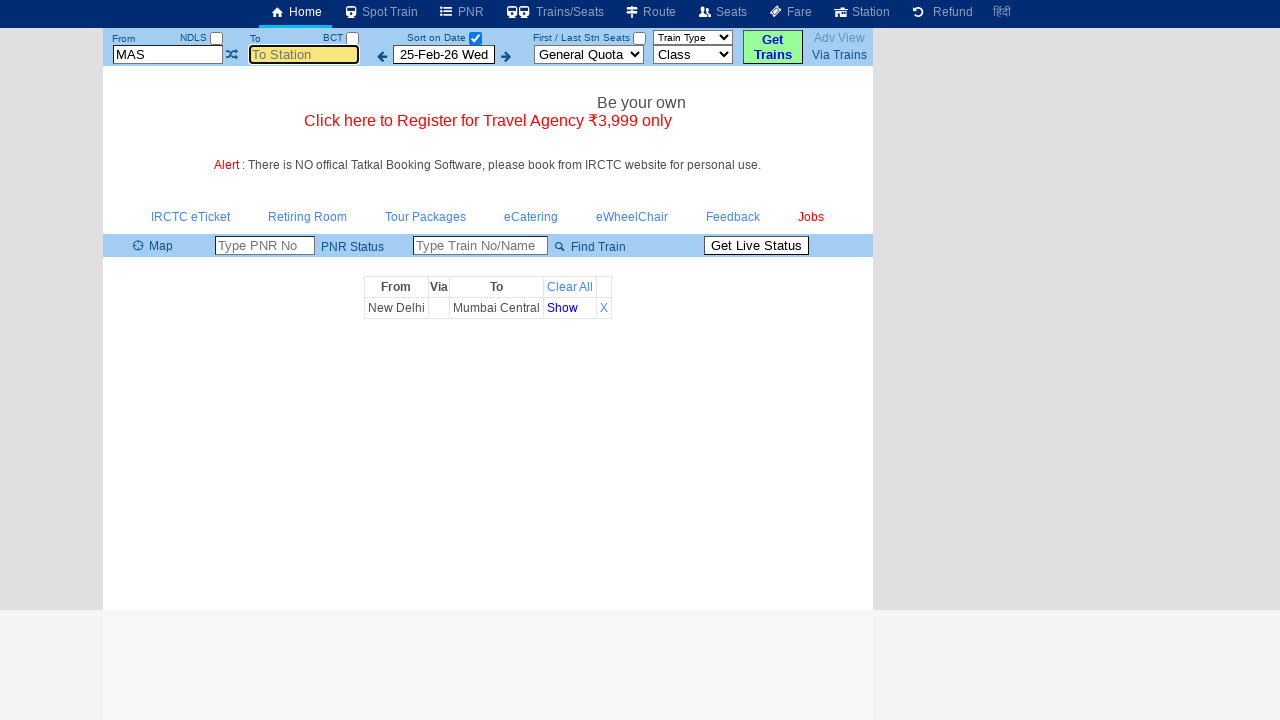

Entered 'MDU' (Madurai) as destination station on xpath=//input[@placeholder='To Station']
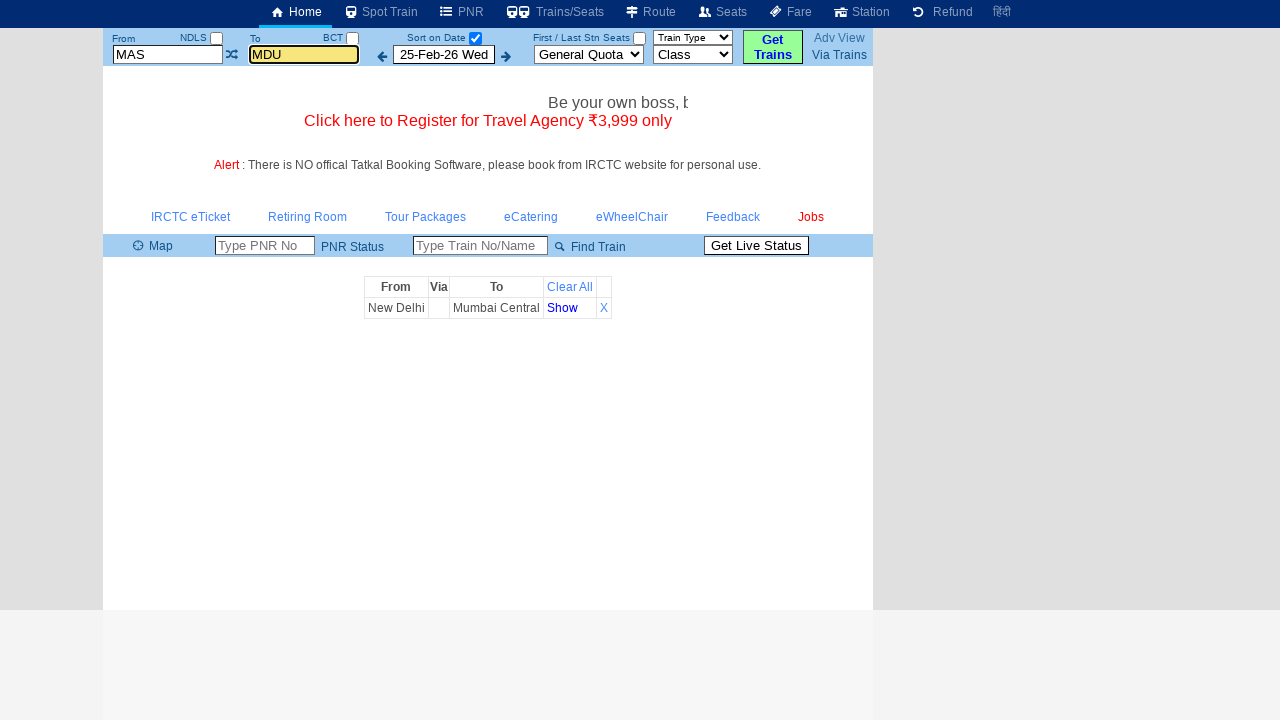

Pressed Enter to confirm destination station on xpath=//input[@placeholder='To Station']
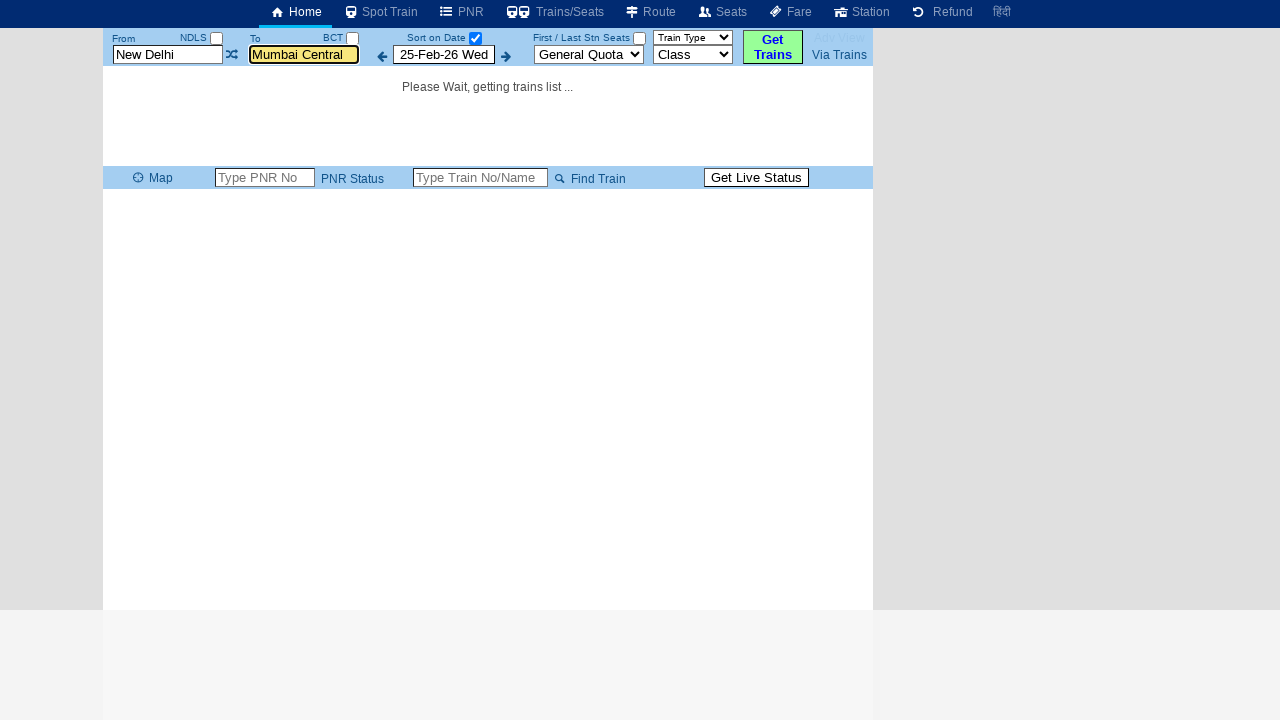

Unchecked the 'Date Only' checkbox to display all trains at (475, 38) on xpath=//input[@id='chkSelectDateOnly']
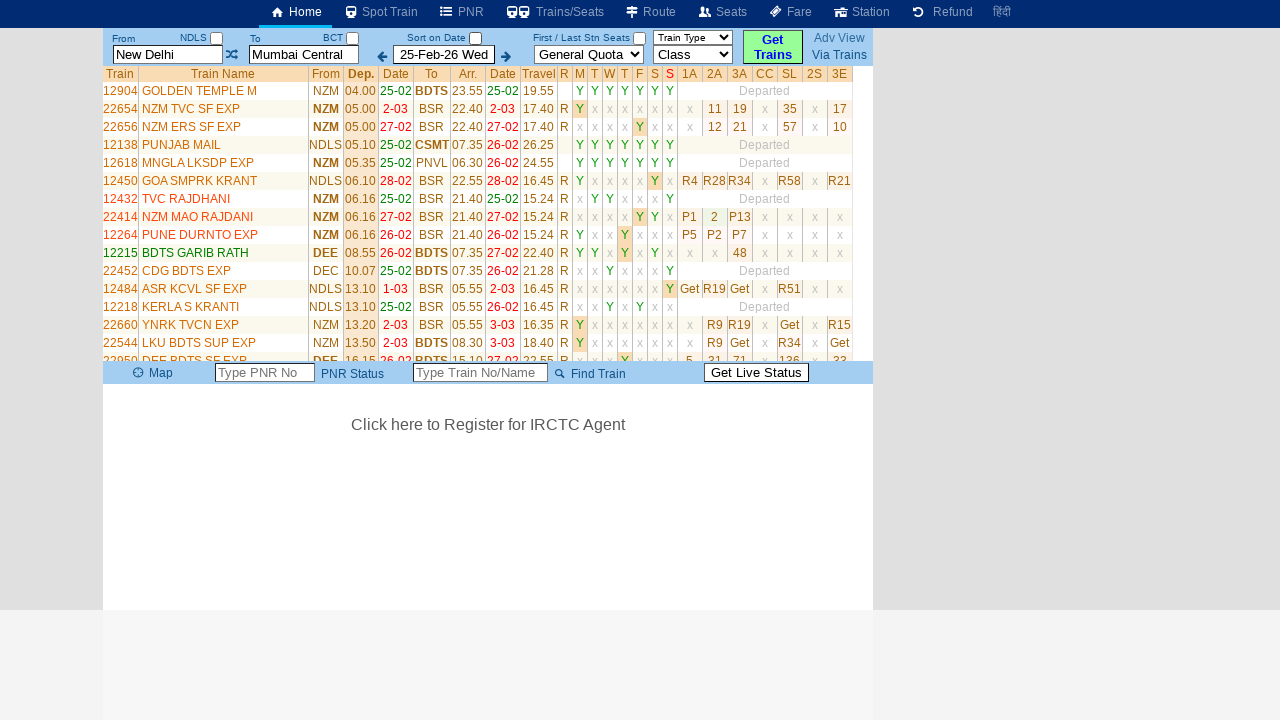

Train results table loaded successfully
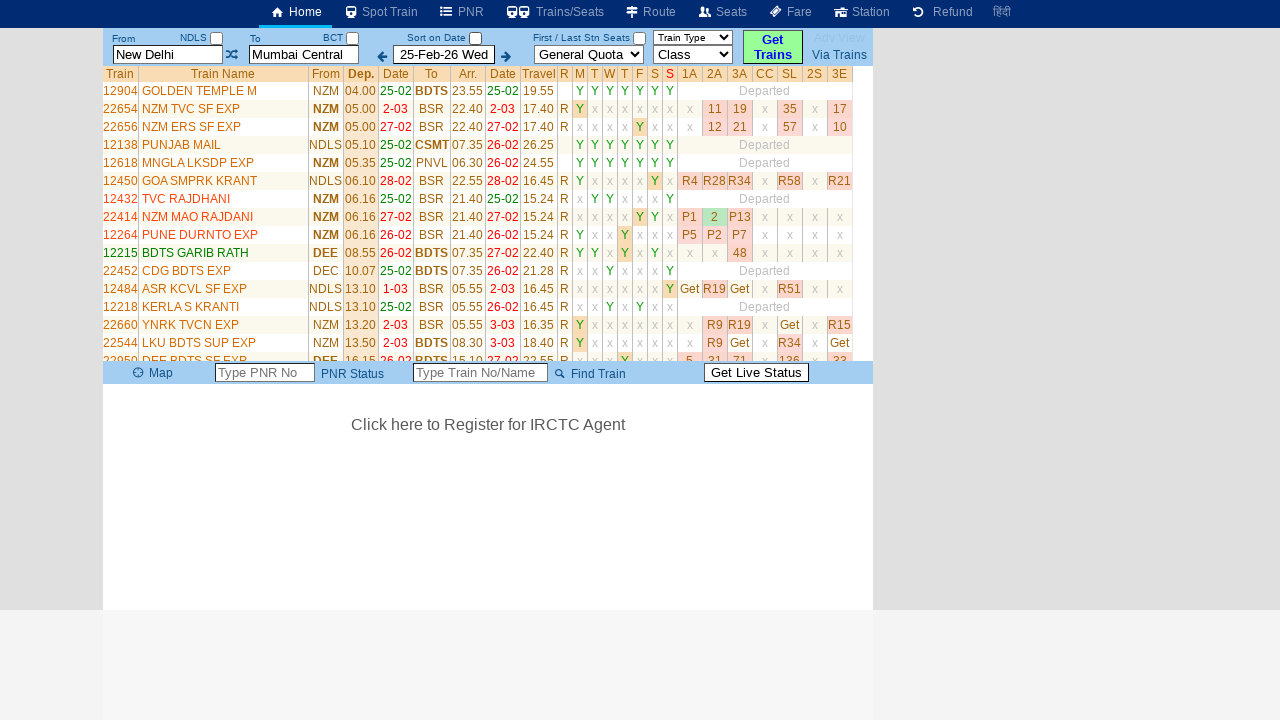

Verified train results - found 34 trains between MAS and MDU
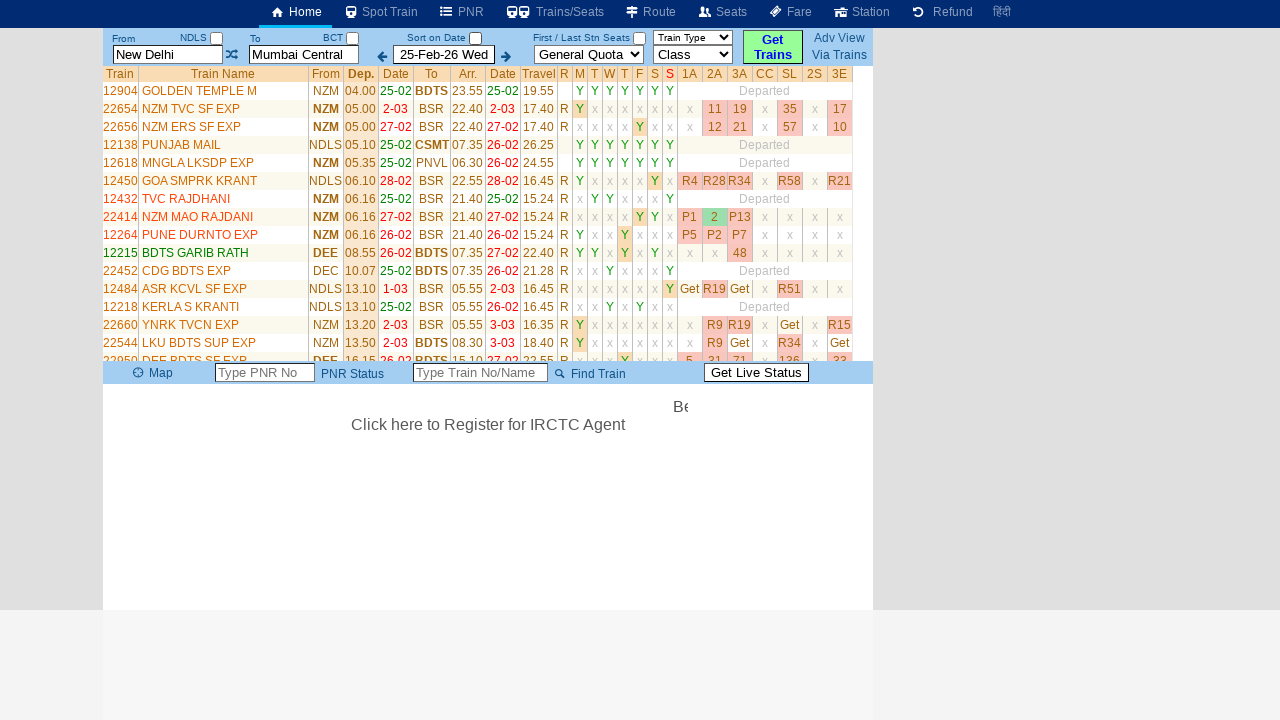

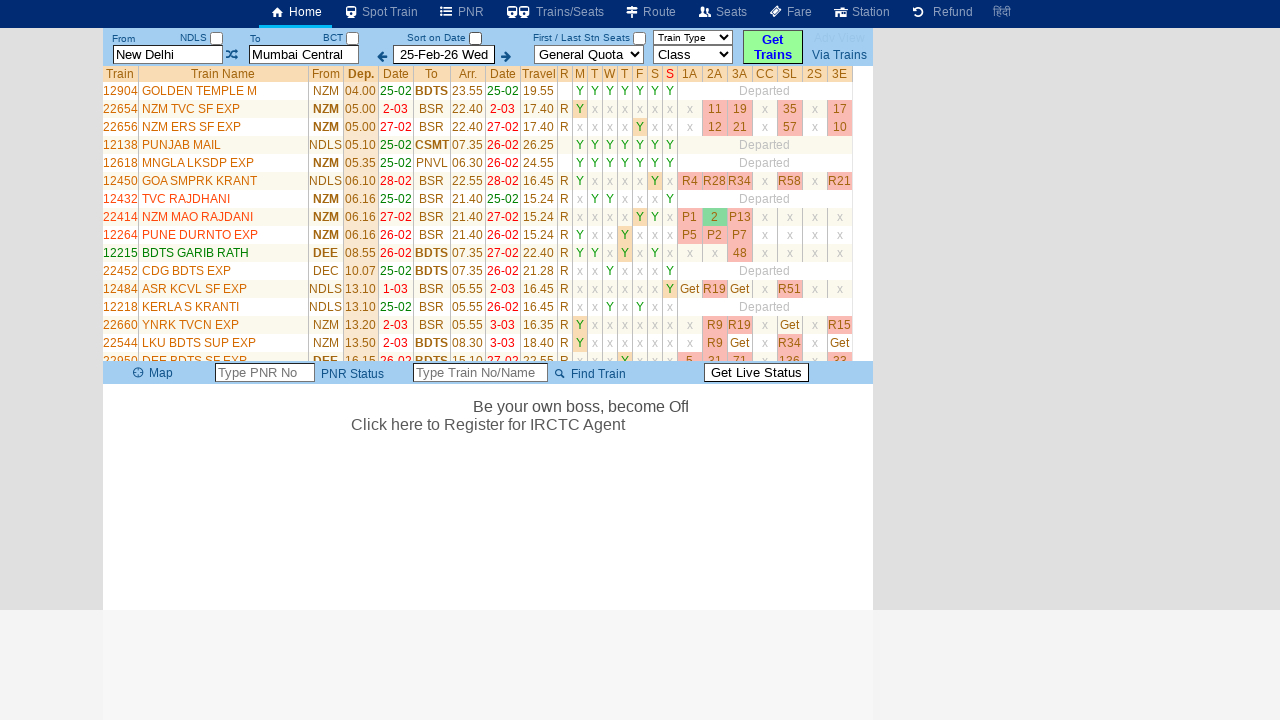